Tests currency dropdown selection by index, selecting USD option

Starting URL: https://rahulshettyacademy.com/dropdownsPractise/

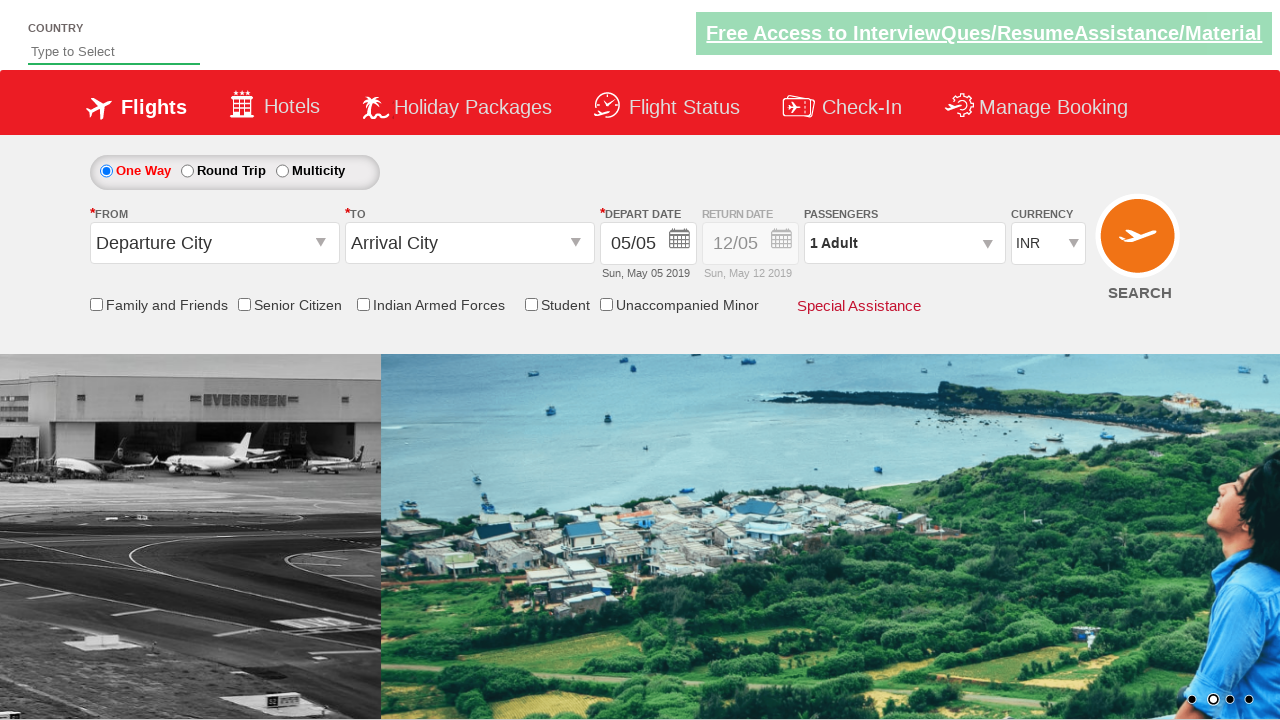

Located currency dropdown element
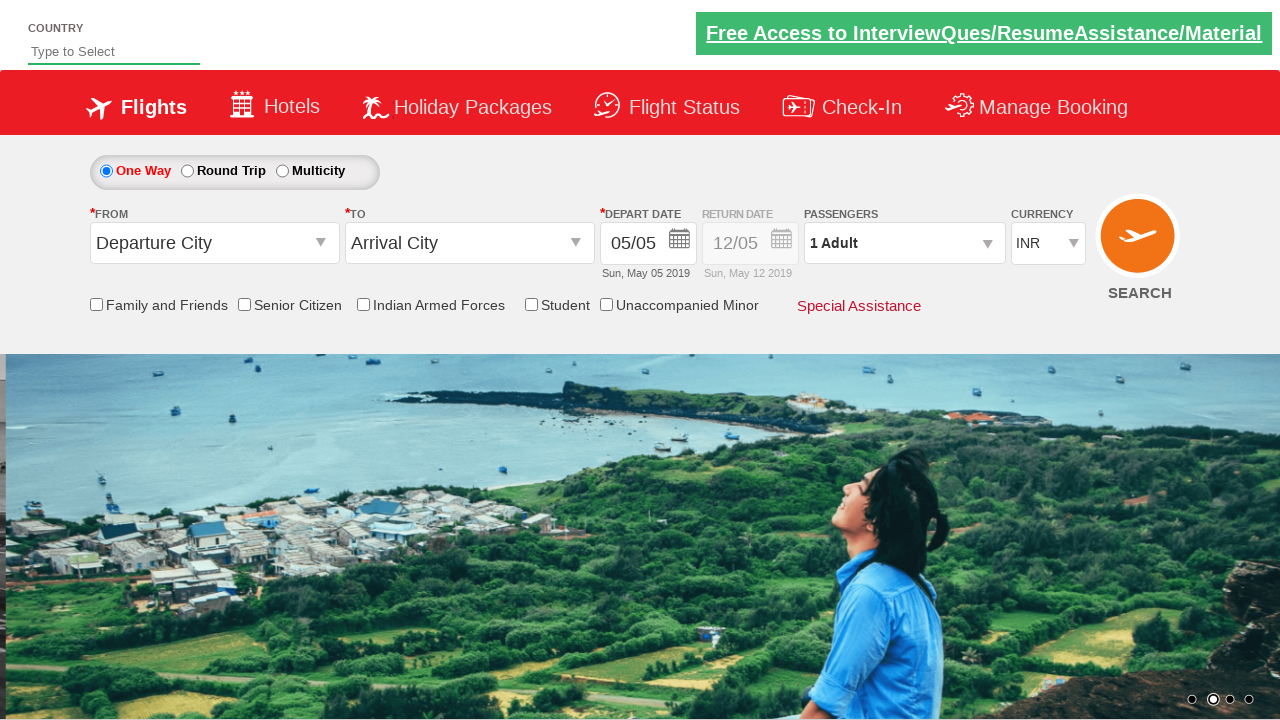

Selected USD option (index 3) from currency dropdown on #ctl00_mainContent_DropDownListCurrency
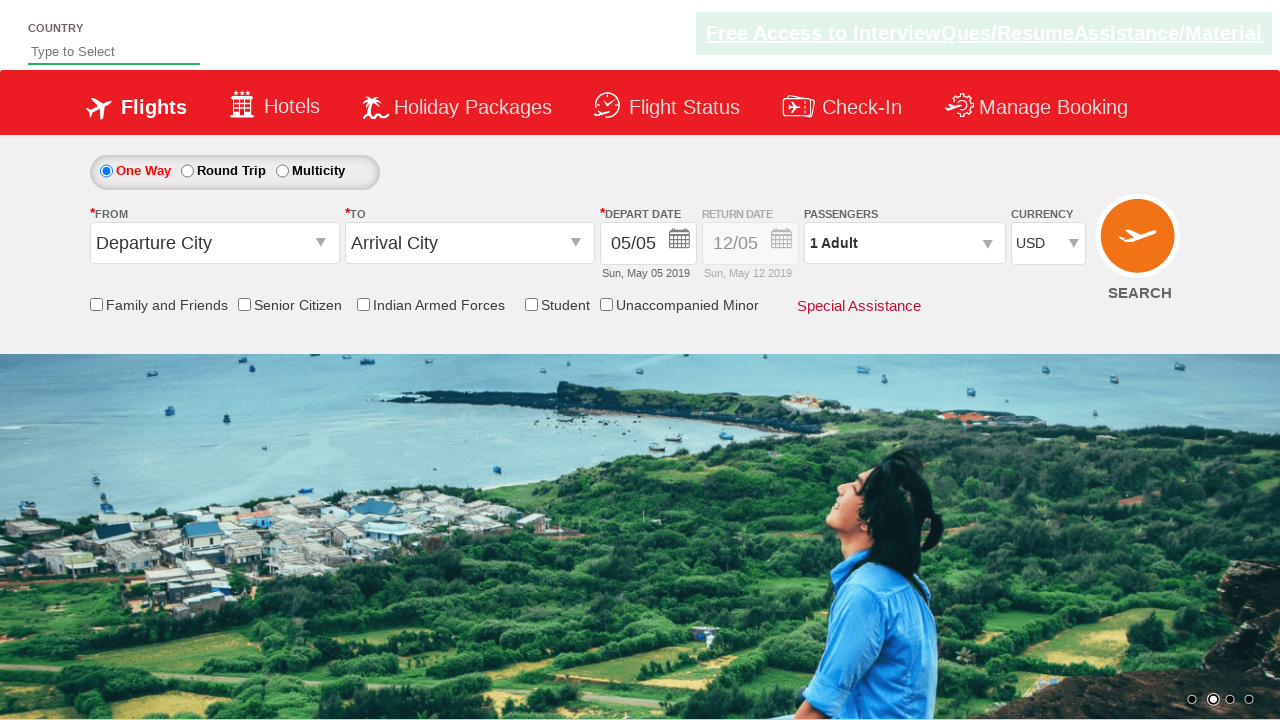

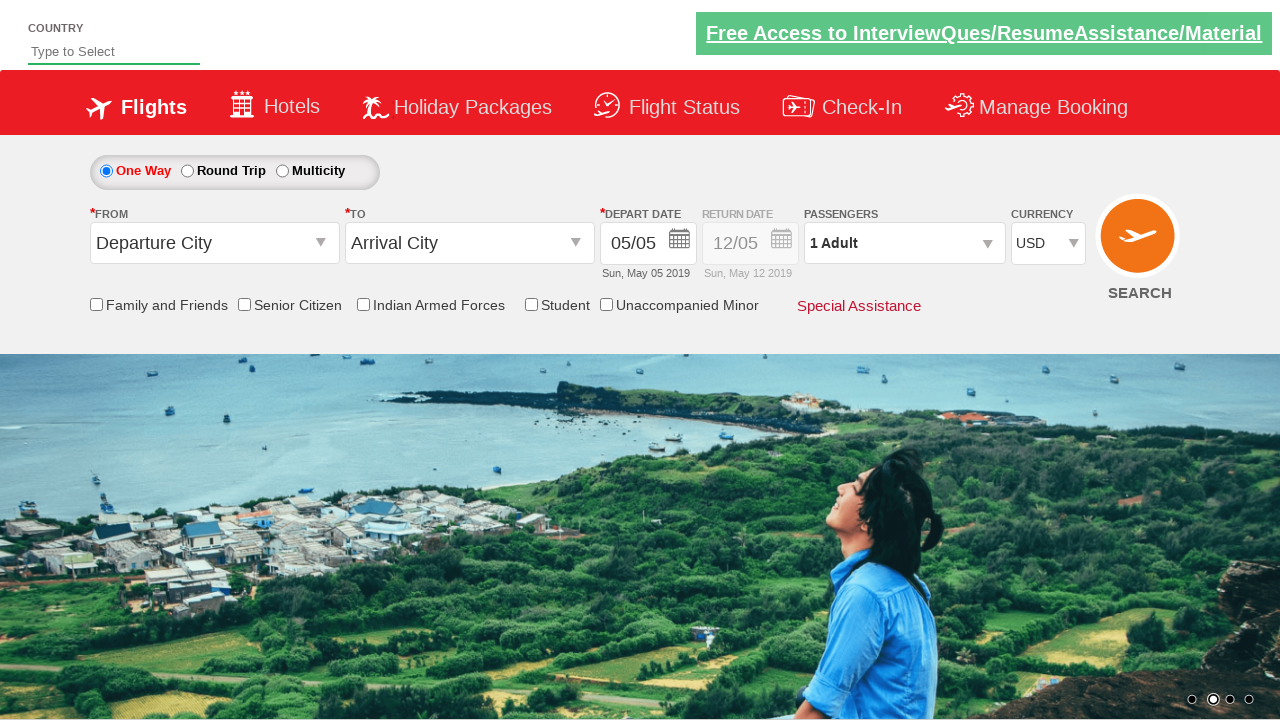